Tests that the Browse Languages page displays a table with correct column headers

Starting URL: http://www.99-bottles-of-beer.net/

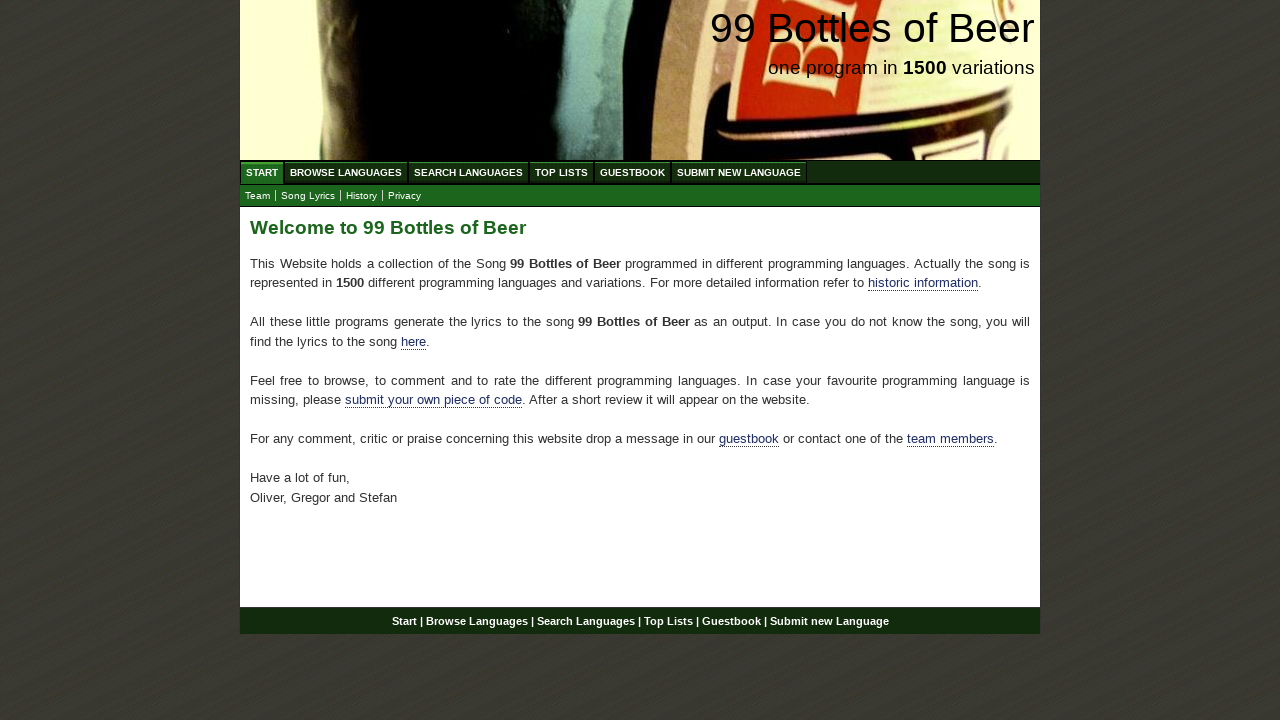

Clicked on Browse Languages menu link at (346, 172) on a[href='/abc.html']
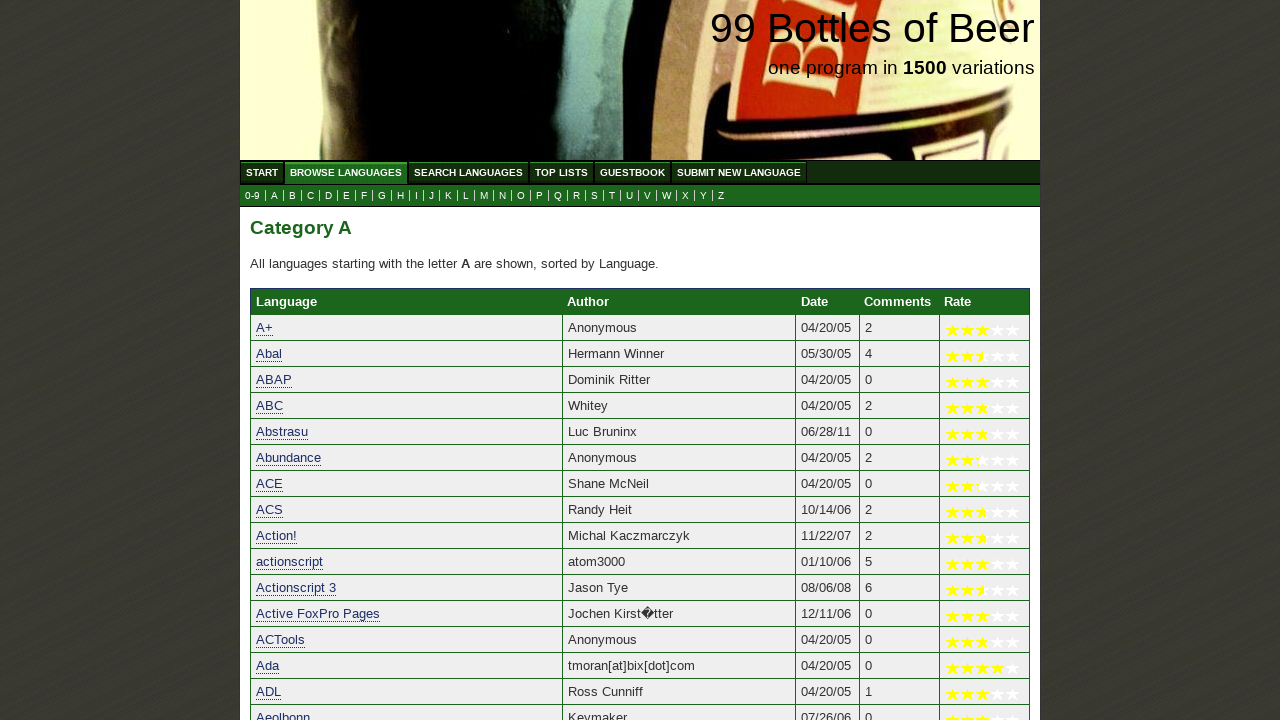

Browse Languages page loaded and table header row is visible
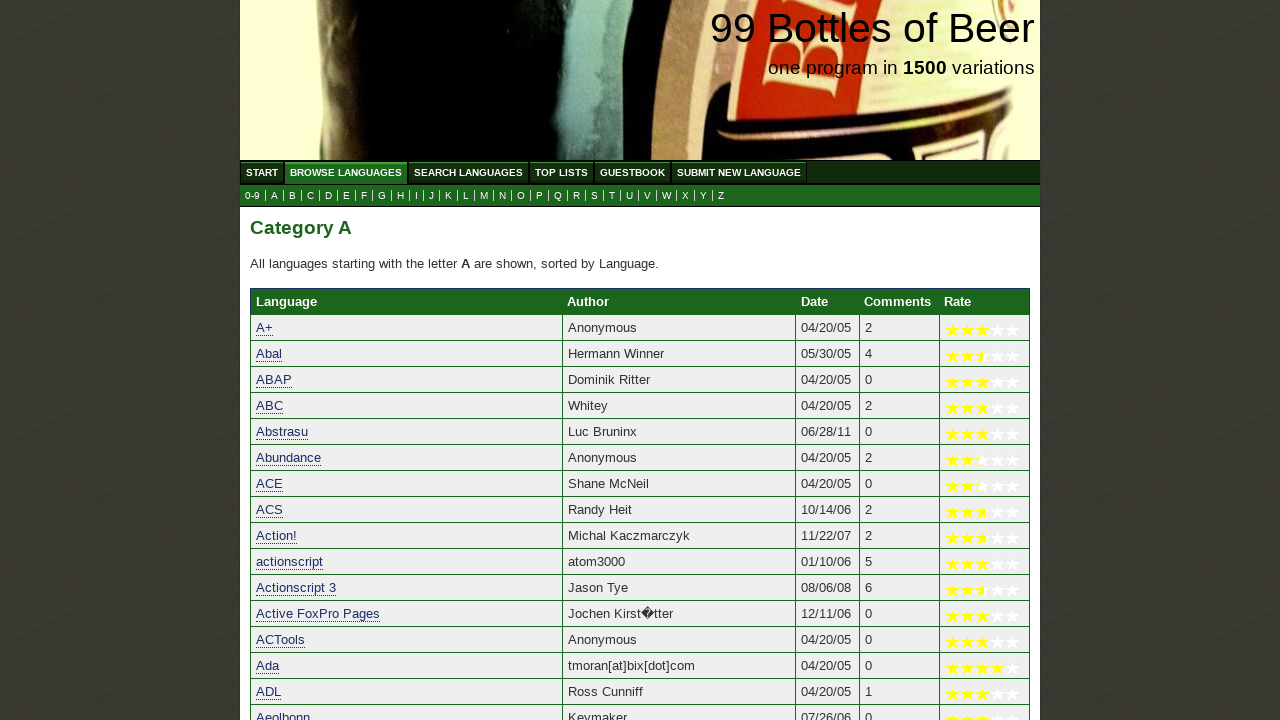

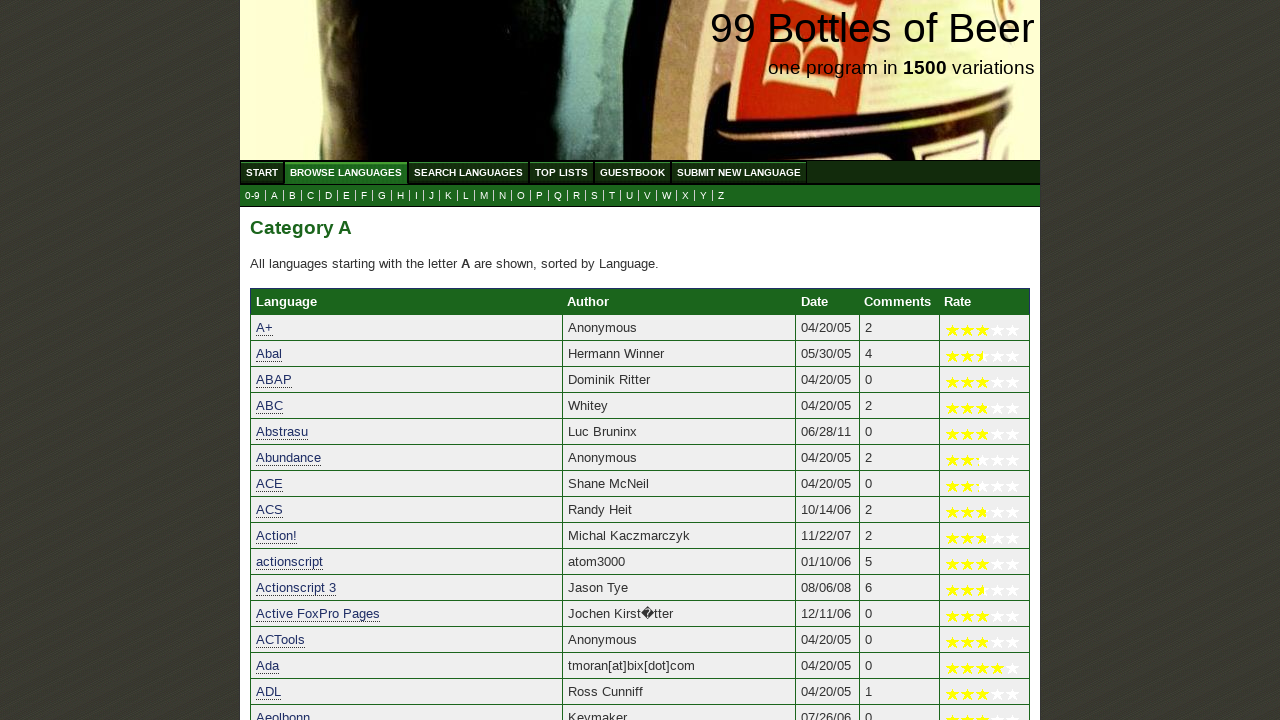